Tests that clicking on a project in the Hot Projects section redirects to the project detail page

Starting URL: https://nearcatalog.xyz

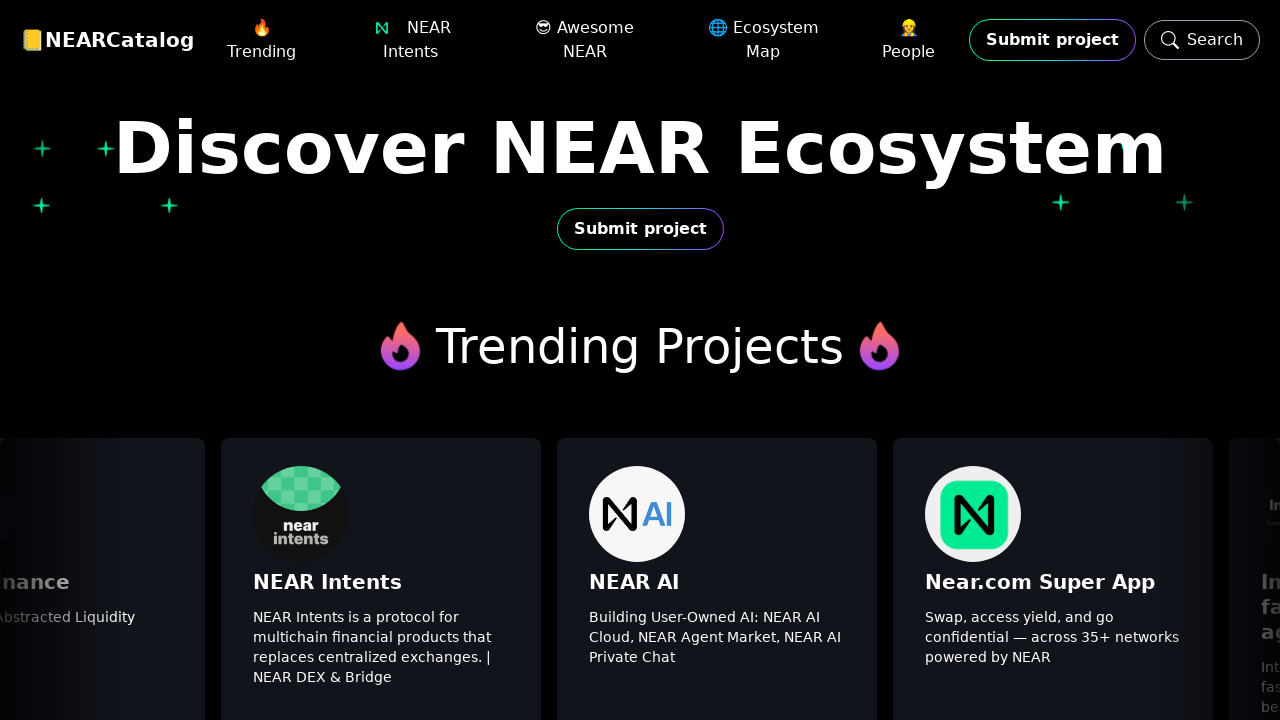

Hot Projects section became visible
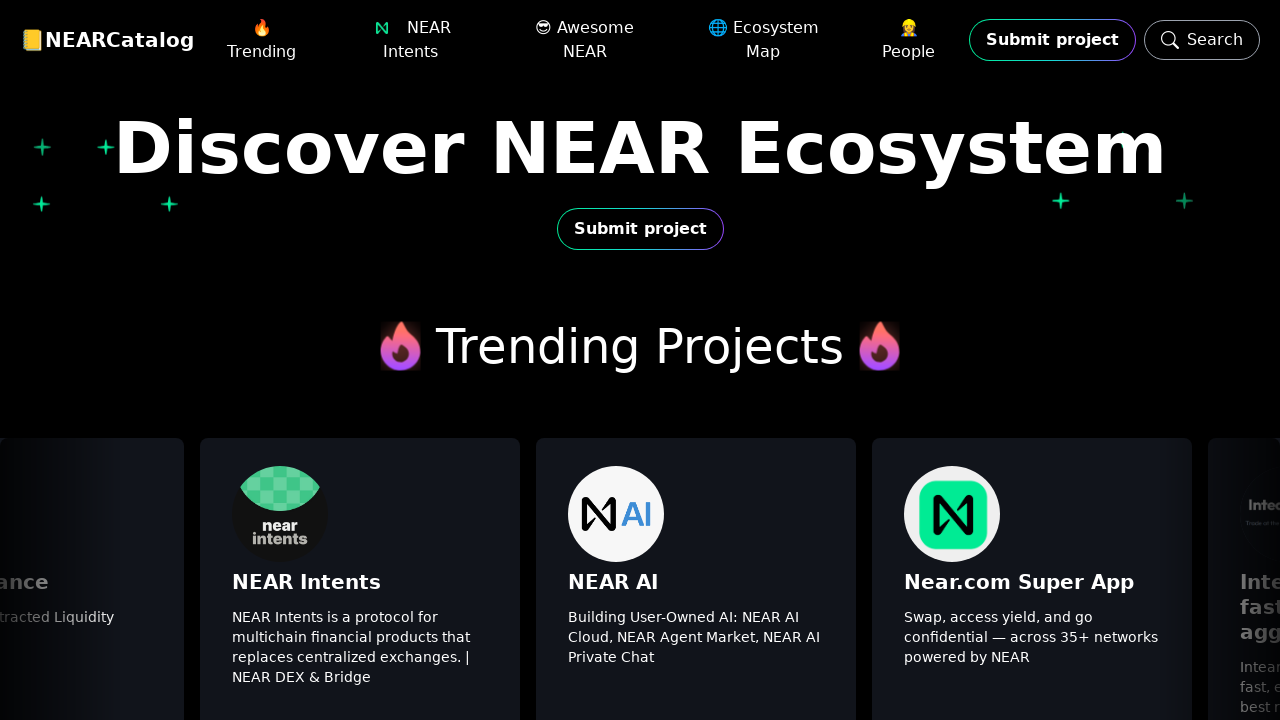

Project element became visible
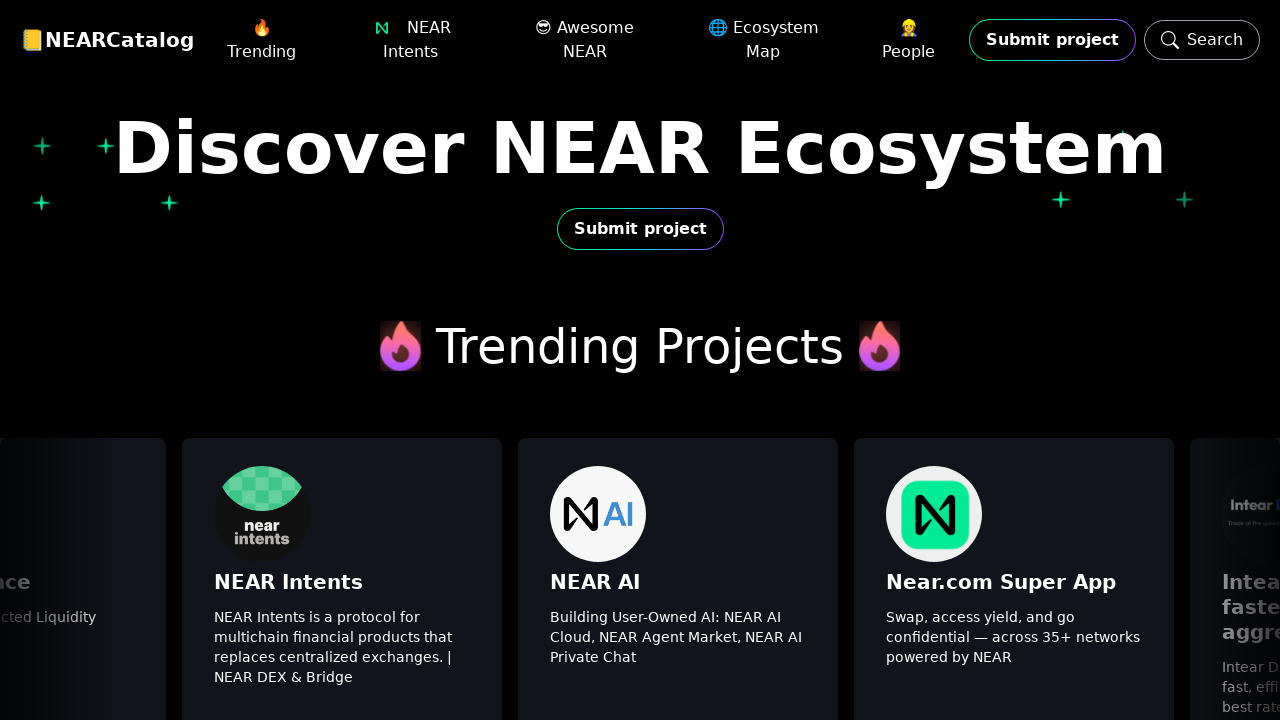

Project heading became visible
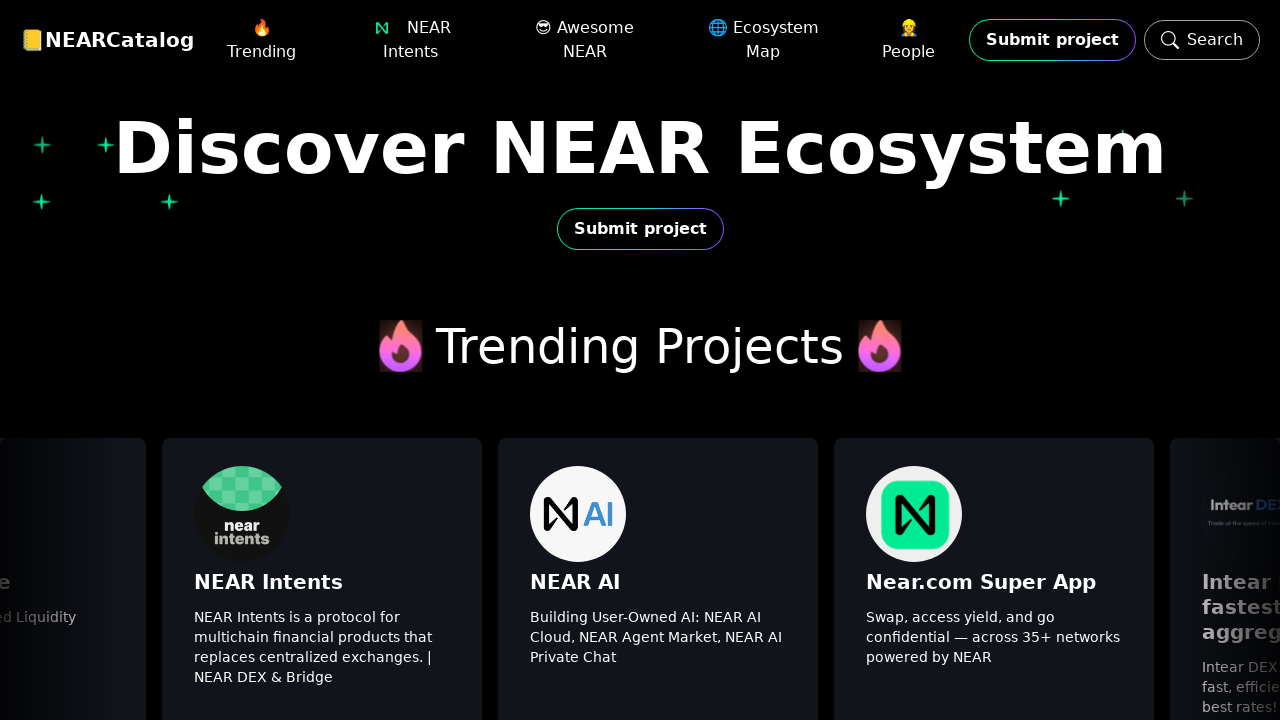

Clicked on project in Hot Projects section at (640, 508) on .relative > div > .relative > .no-scrollbar
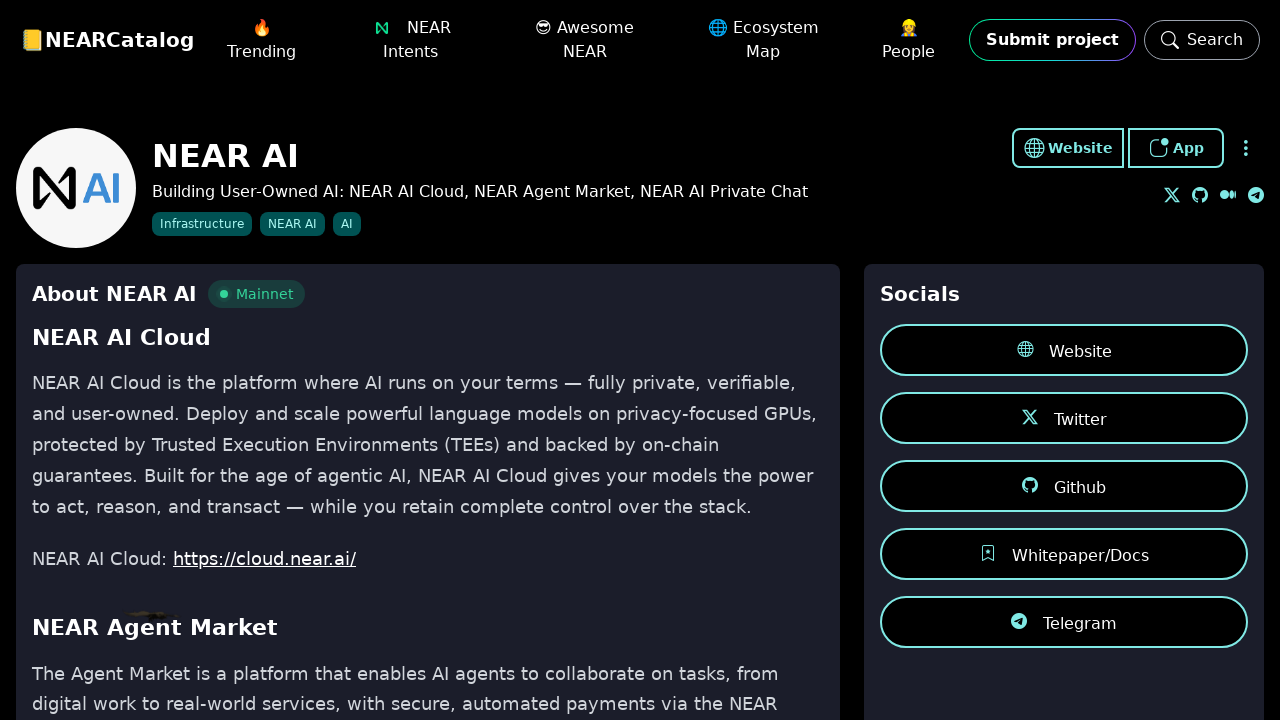

Project page network activity completed
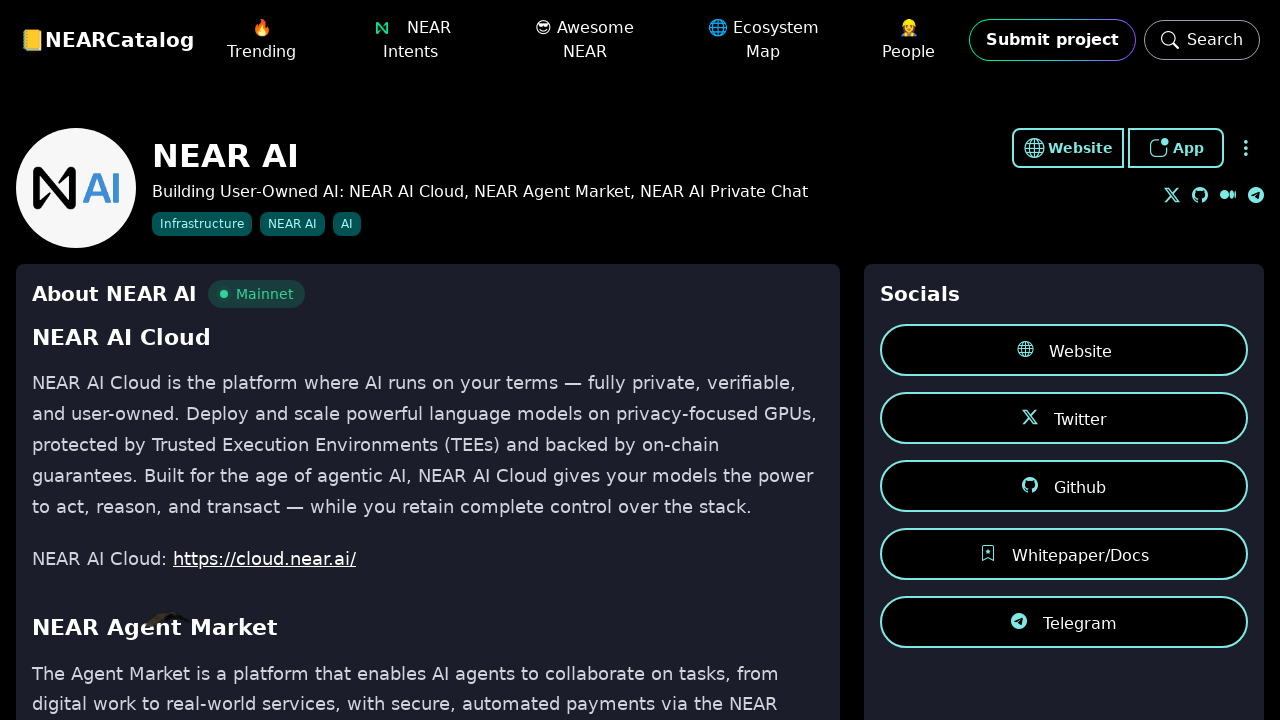

Project detail page loaded with heading visible
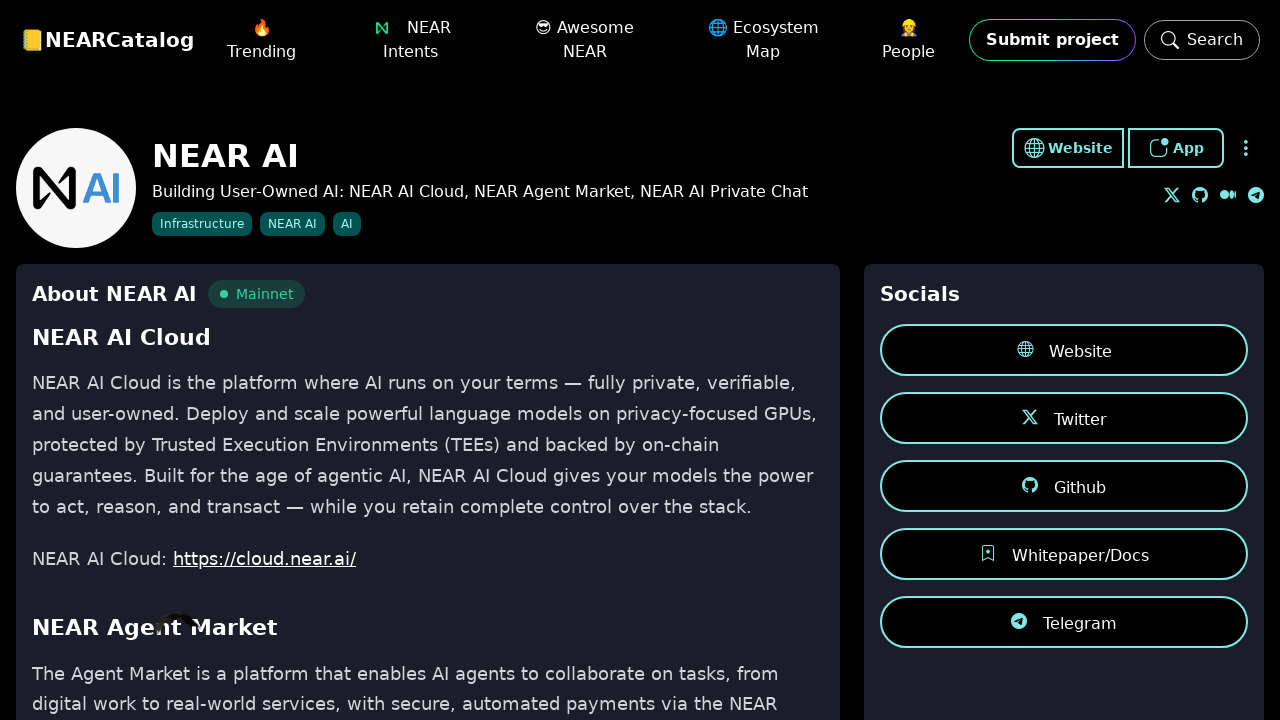

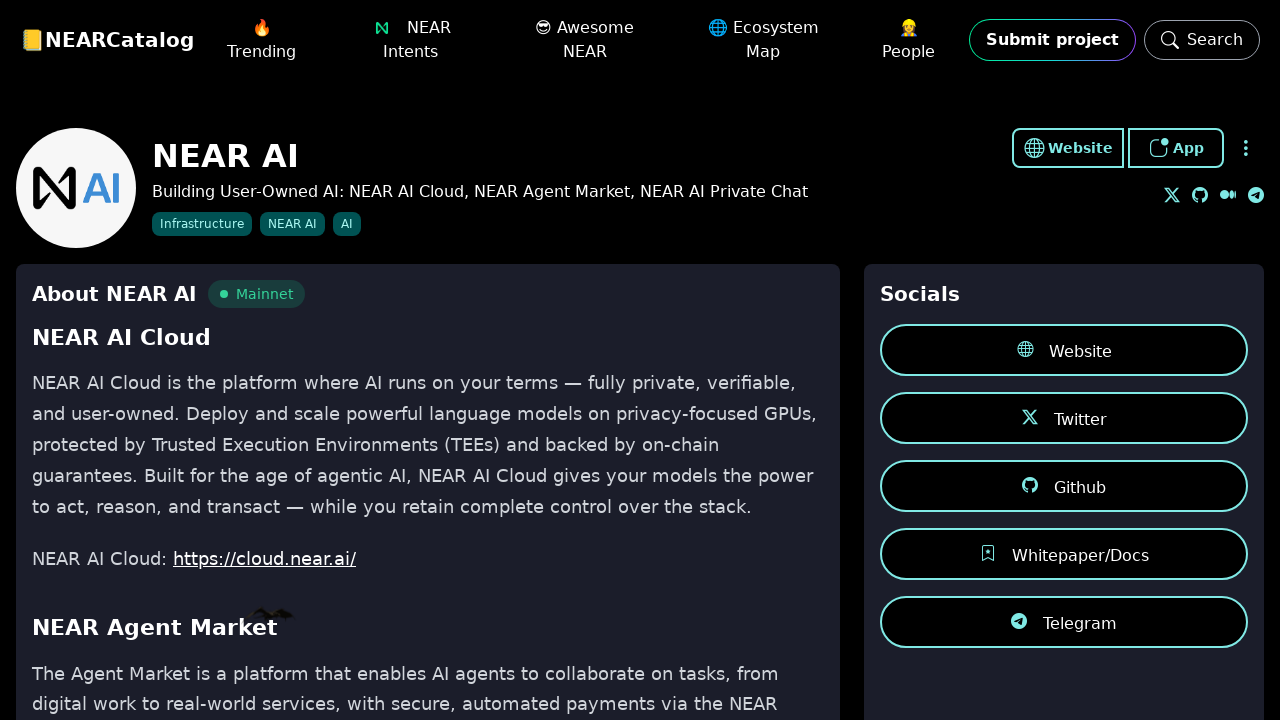